Tests interactive elements on a web page by filling a search bar with text, attempting to click a Login button, and attempting to click a Home hyperlink.

Starting URL: https://ferjcabrera.github.io/TECH-ILA/

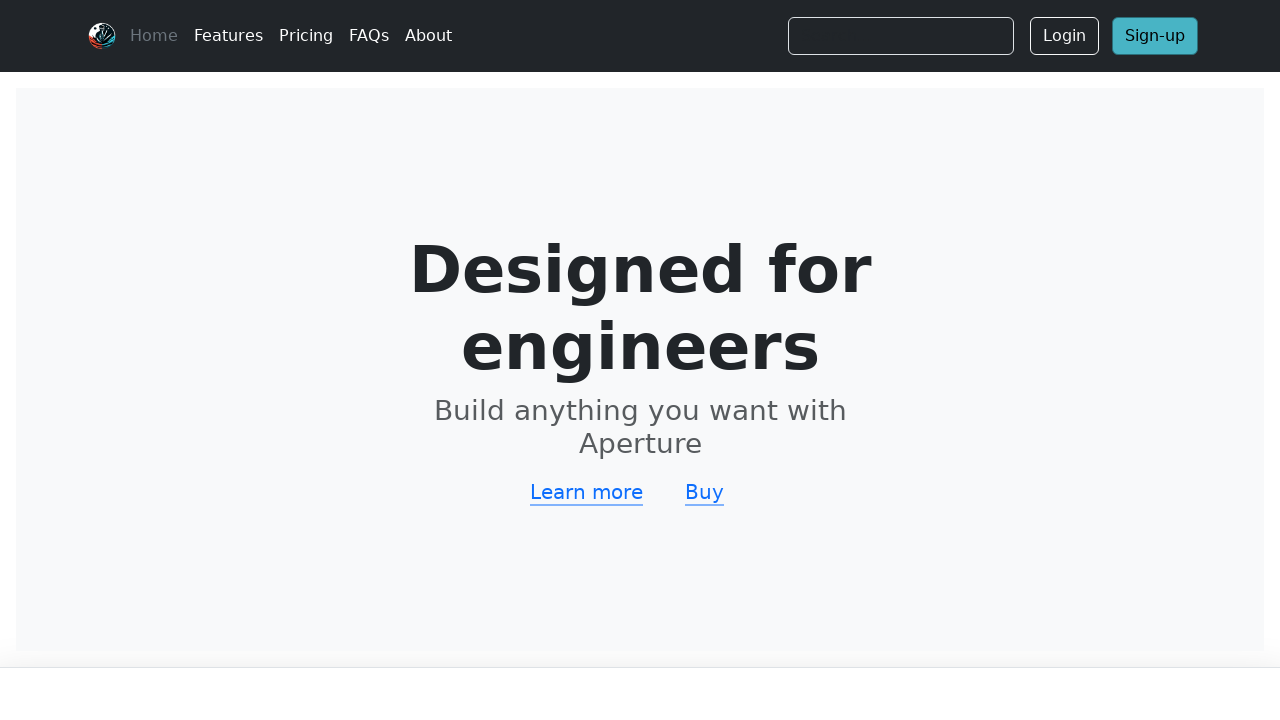

Waited for page to load (networkidle state)
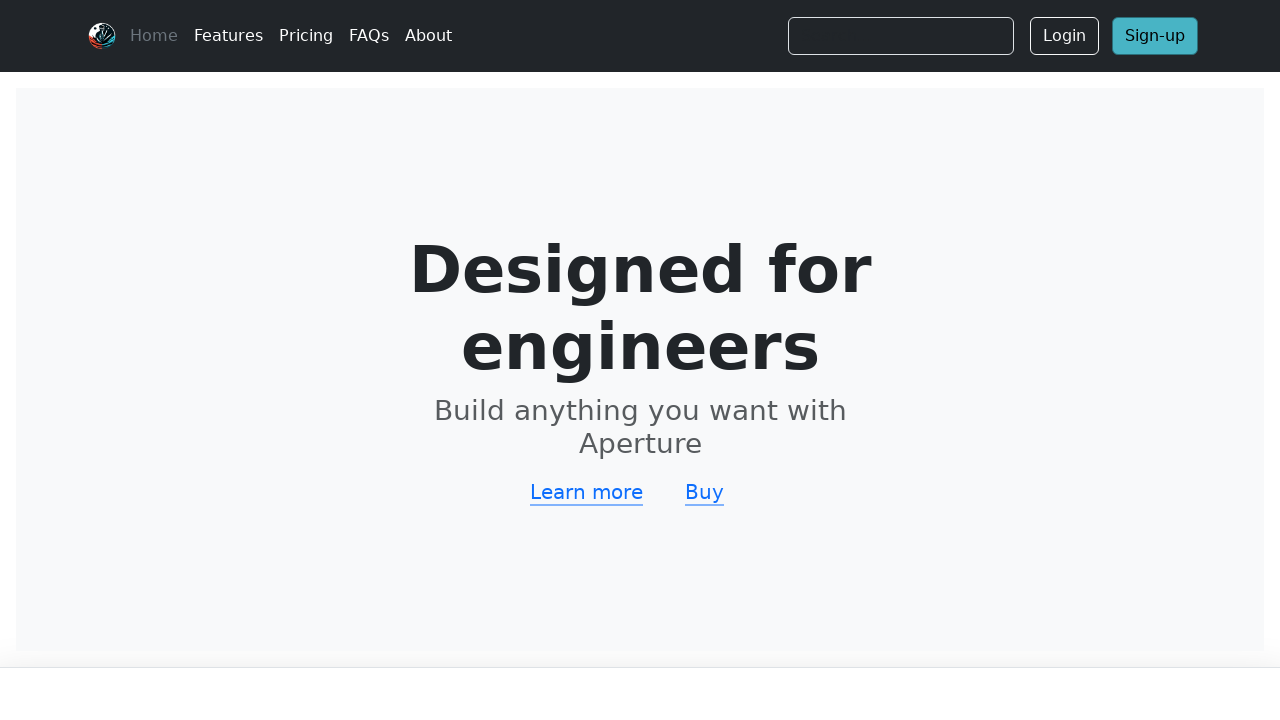

Located search bar with placeholder 'Search...'
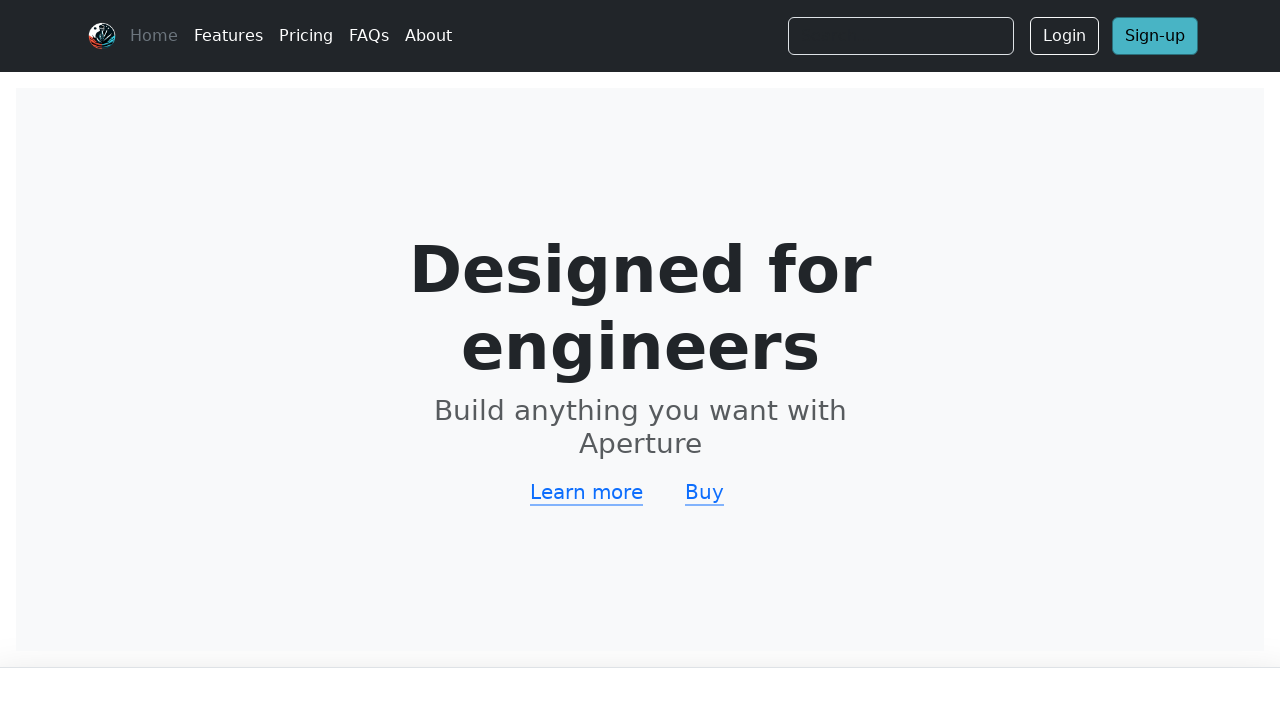

Filled search bar with text 'Hola' on input[placeholder='Search...'] >> nth=0
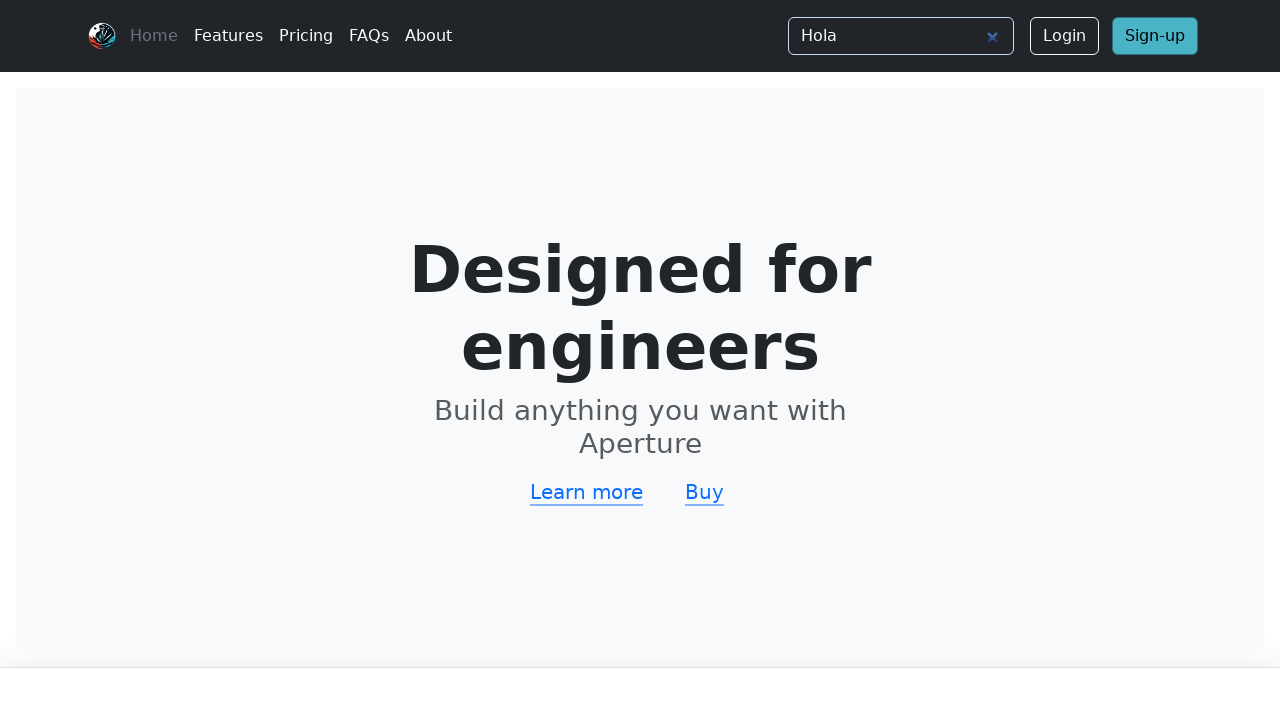

Located Login button
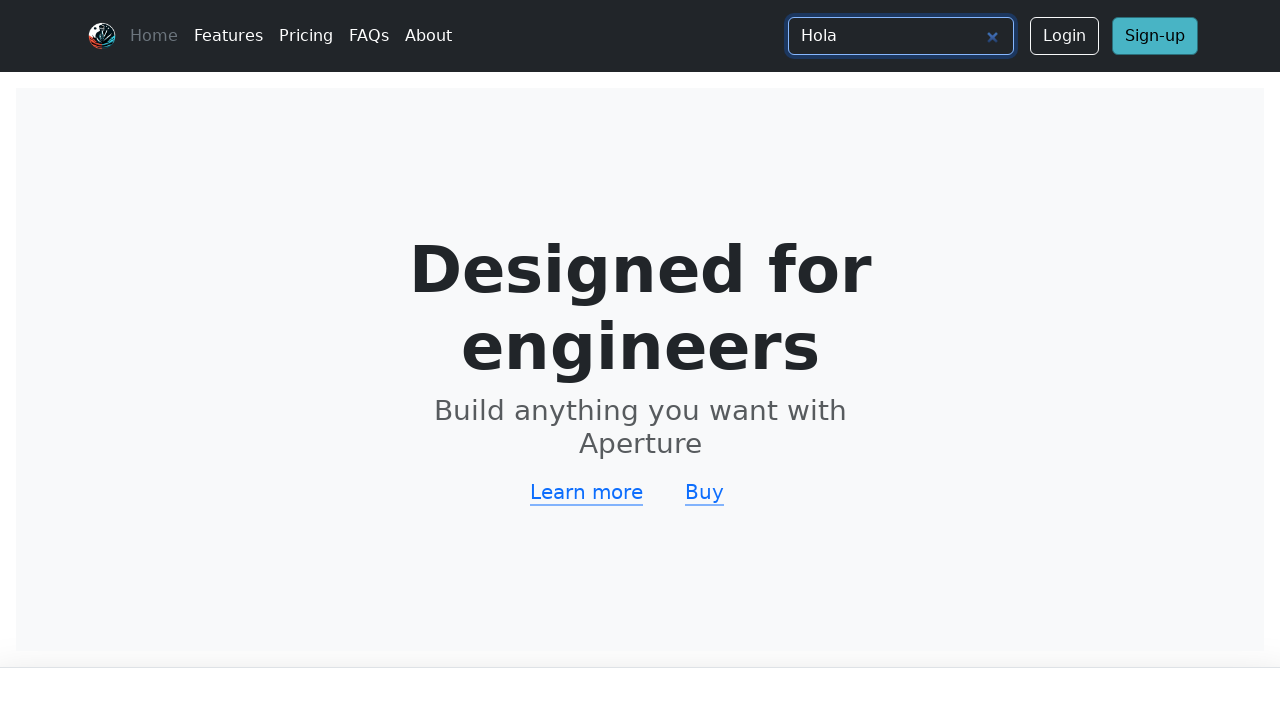

Clicked Login button at (1064, 36) on button:has-text('Login') >> nth=0
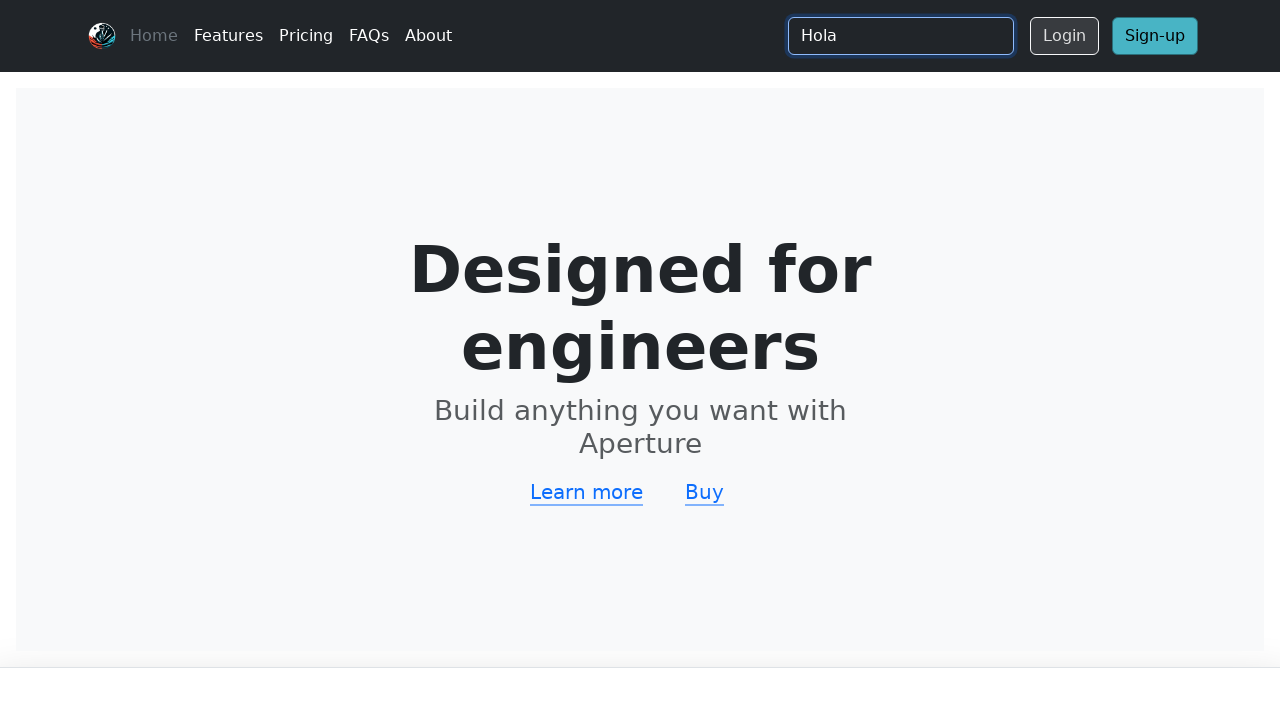

Located Home hyperlink
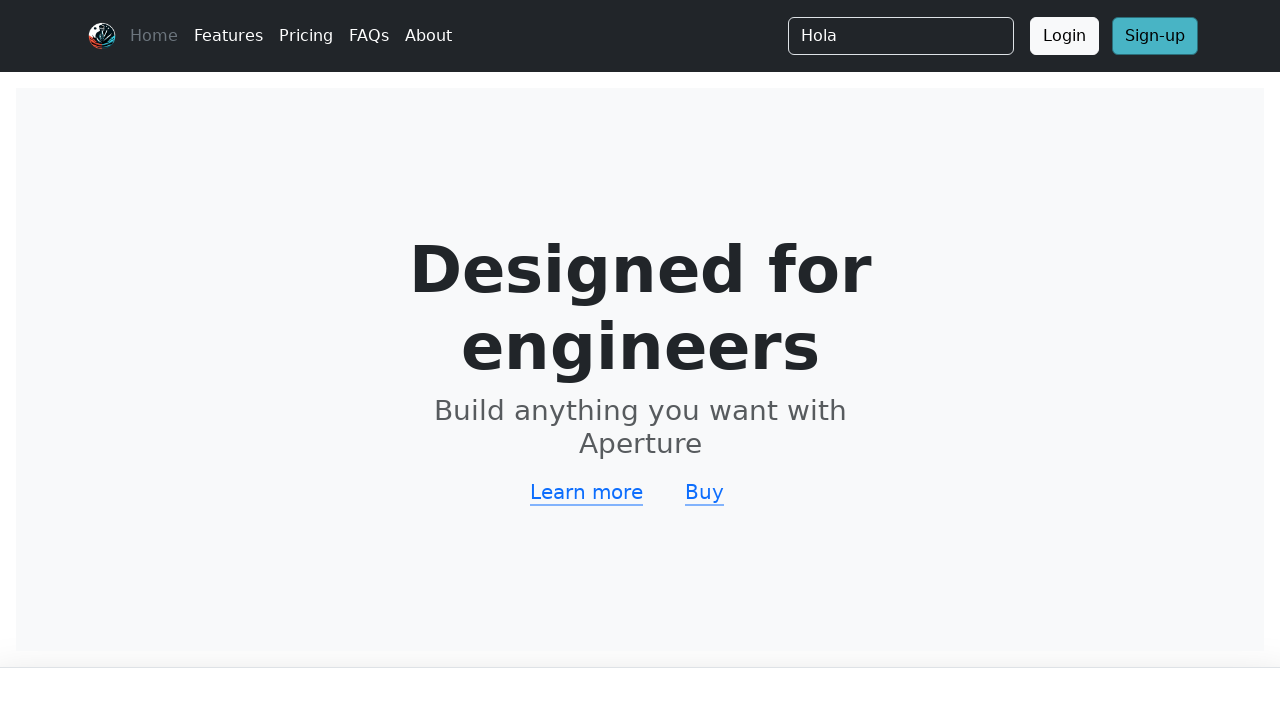

Clicked Home hyperlink at (154, 36) on a:has-text('Home') >> nth=0
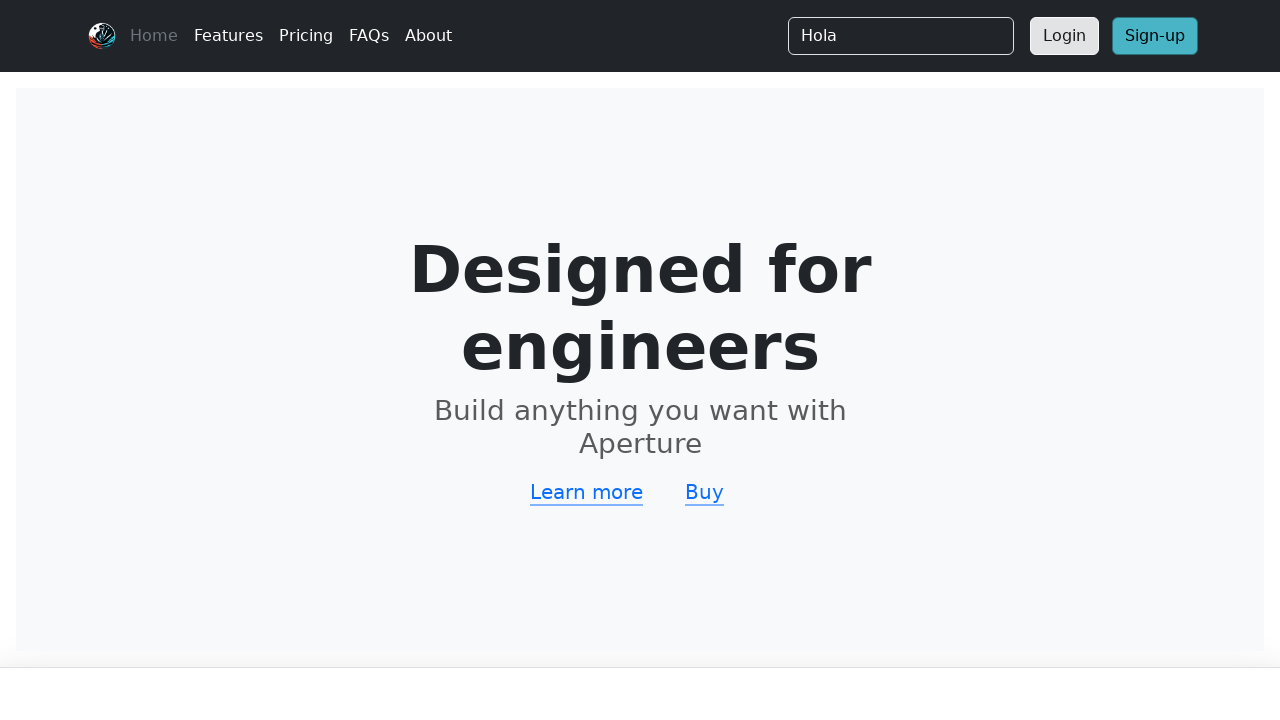

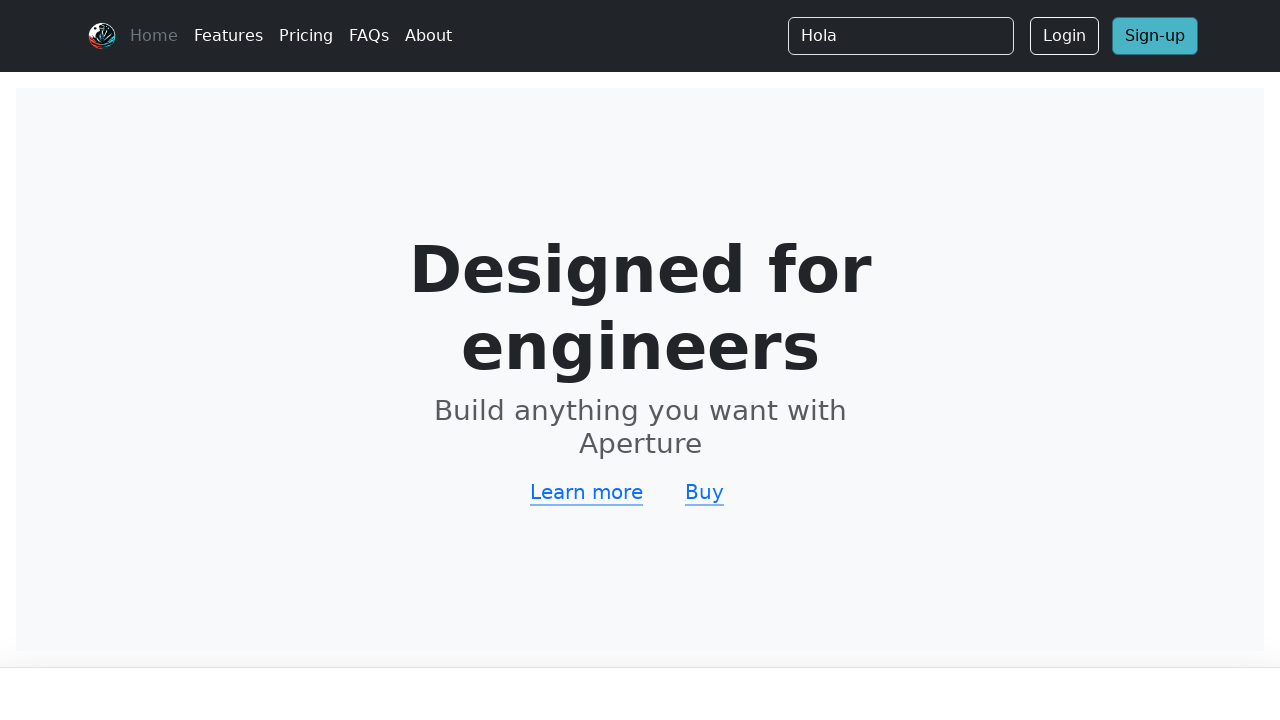